Tests file upload functionality by selecting a file using the upload input on the demo QA site

Starting URL: https://demoqa.com/upload-download

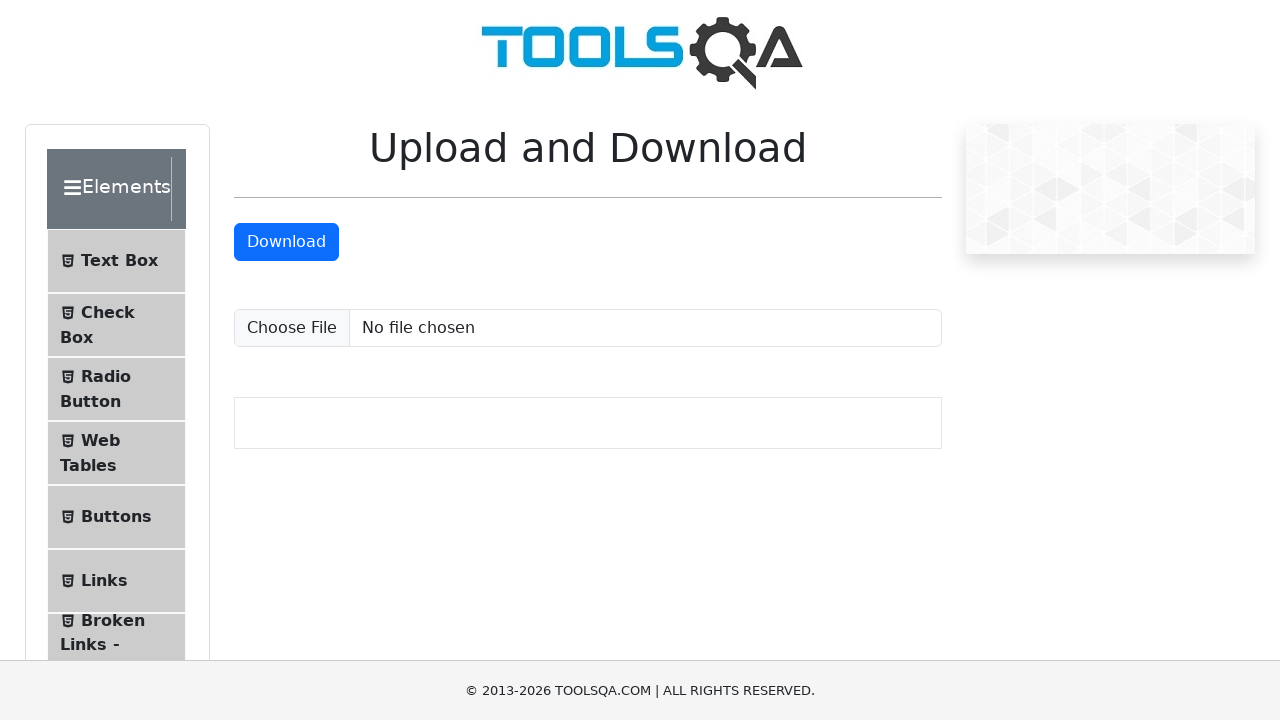

Created temporary test file with .txt extension
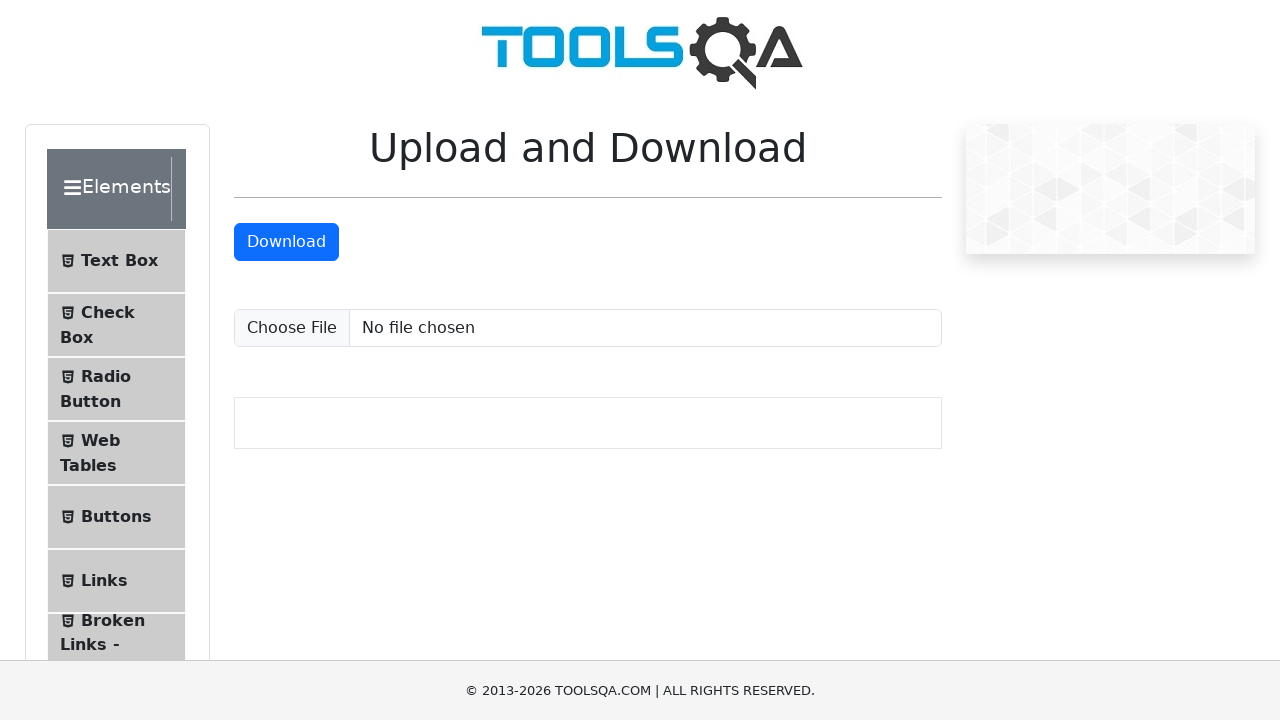

Selected and uploaded test file using file input element
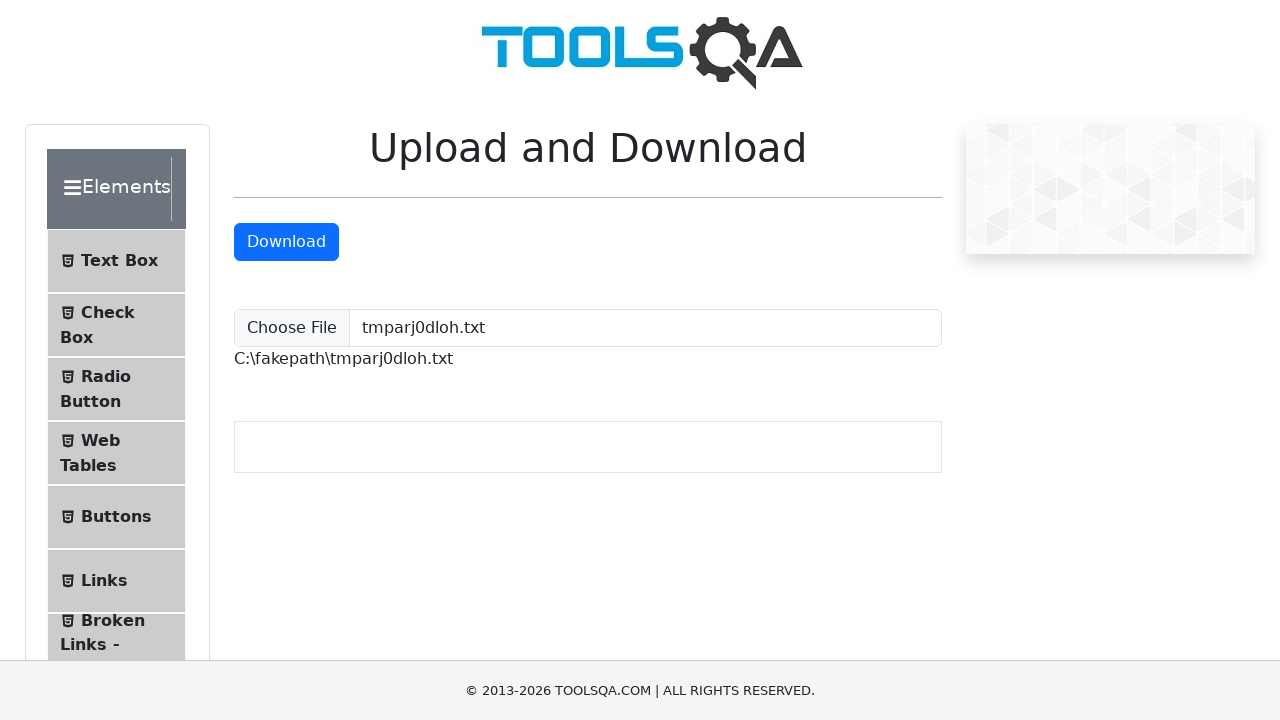

File upload completed and uploaded file path element appeared
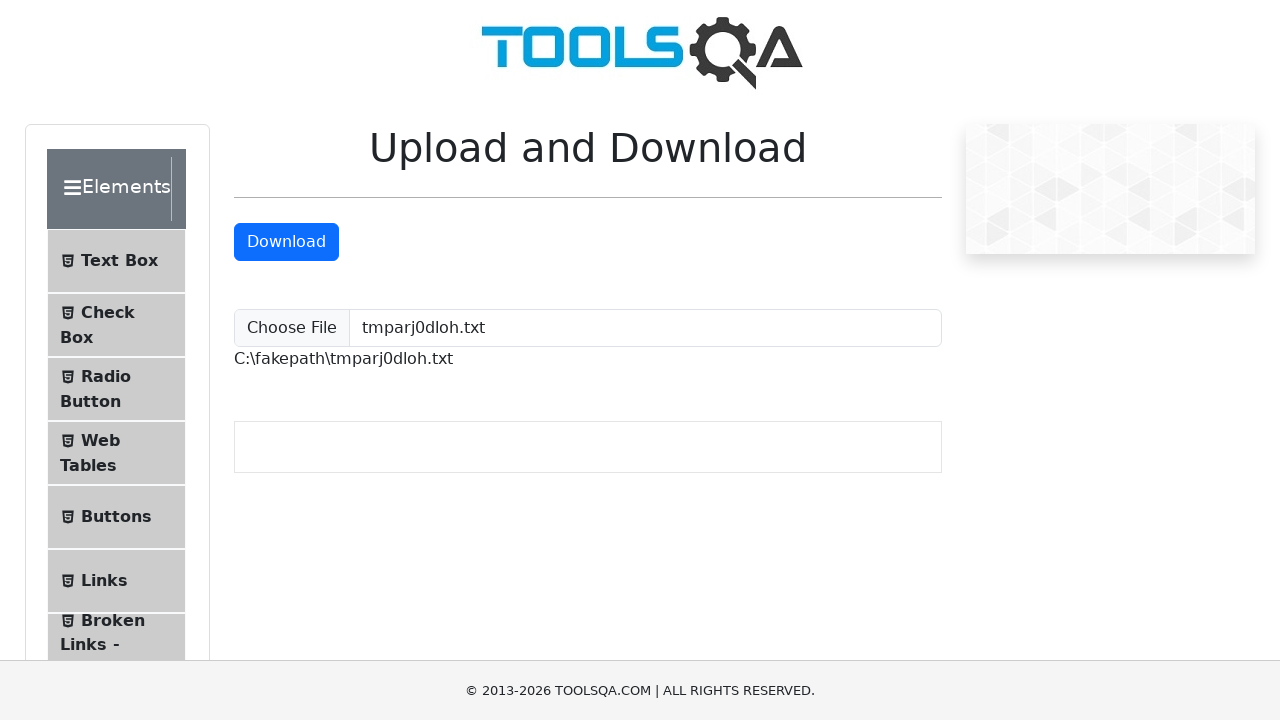

Cleaned up temporary test file from system
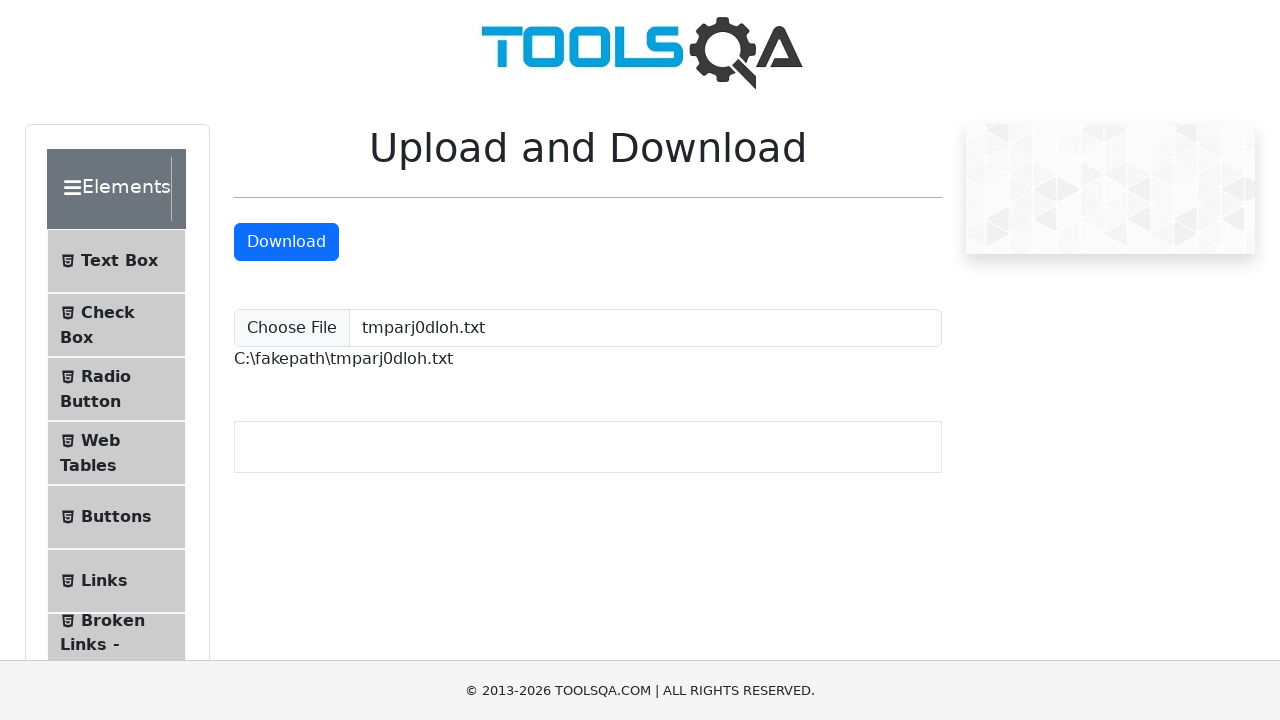

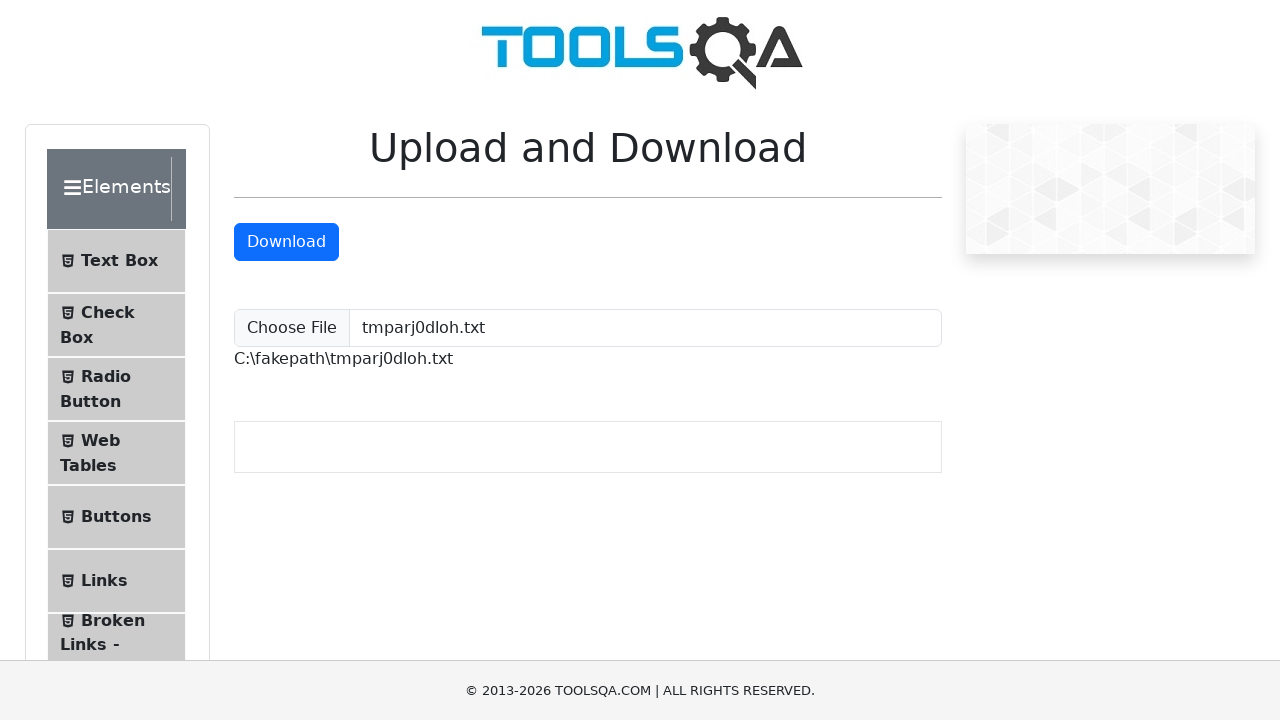